Tests adding a todo item with Arabic characters to verify right-to-left text support in the TodoMVC application

Starting URL: https://demo.playwright.dev/todomvc/#/

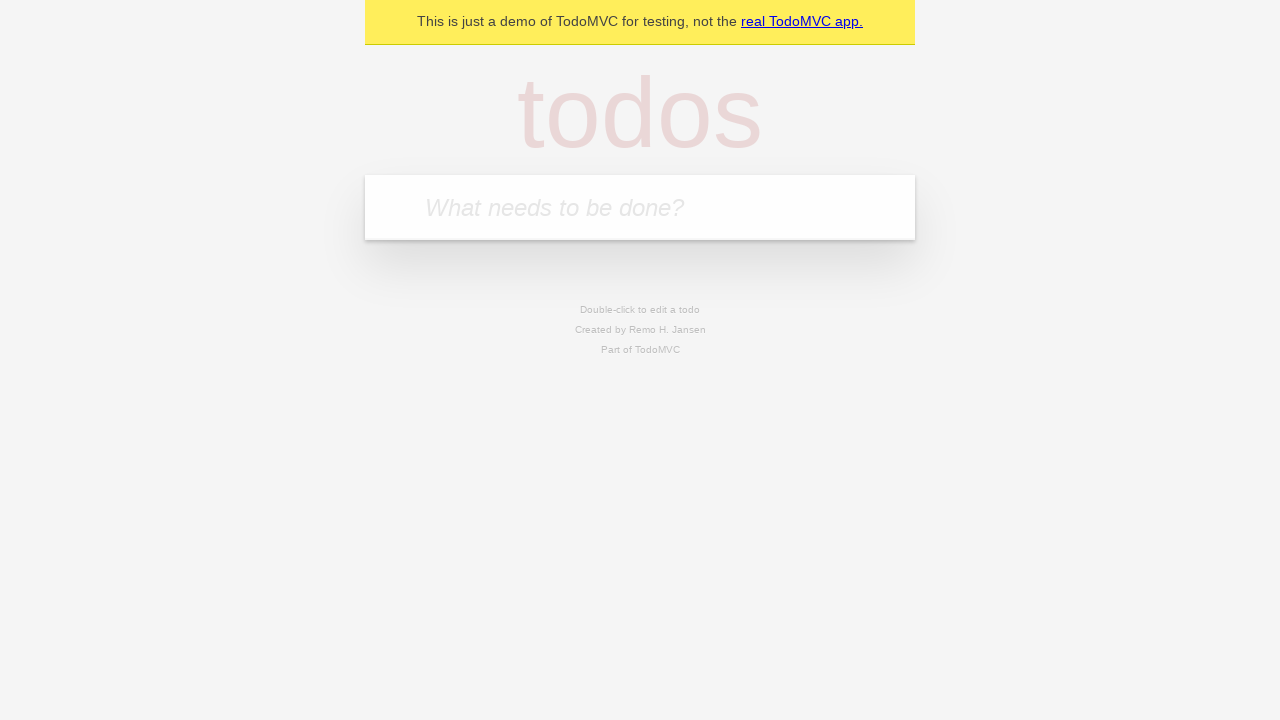

Todo input field is available
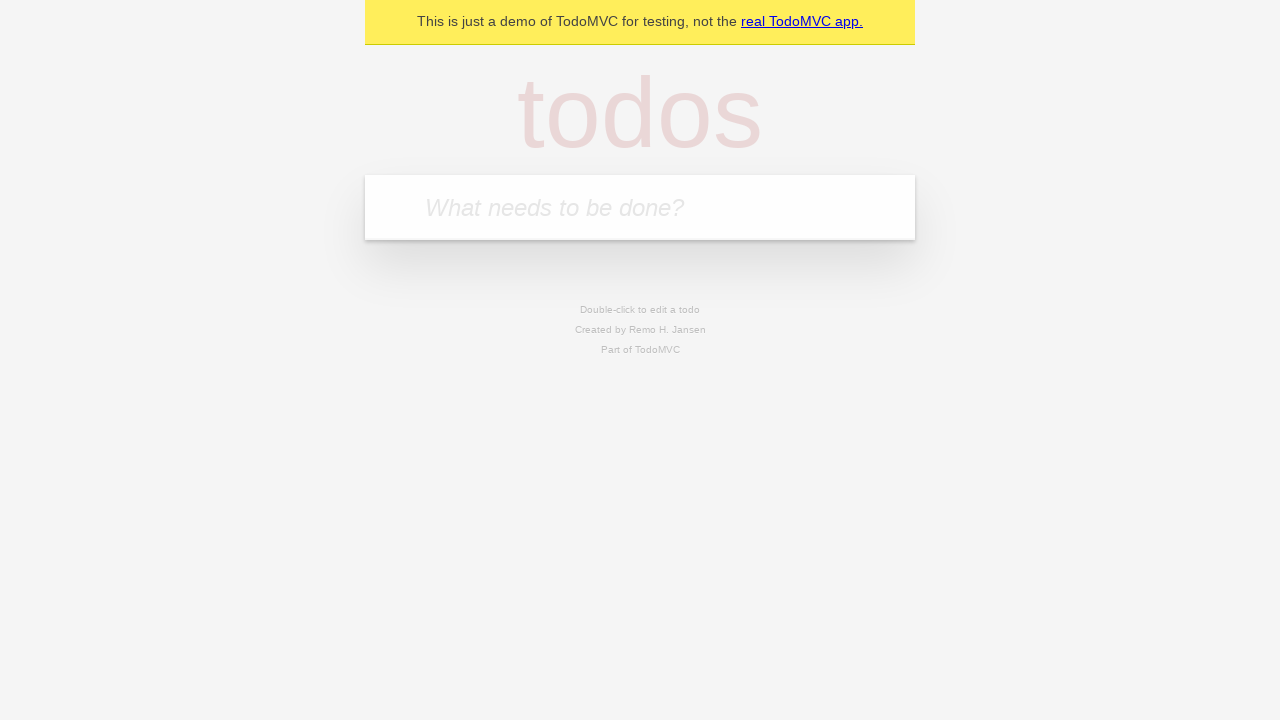

Filled todo input with Arabic text 'شراء الخبز' on input.new-todo
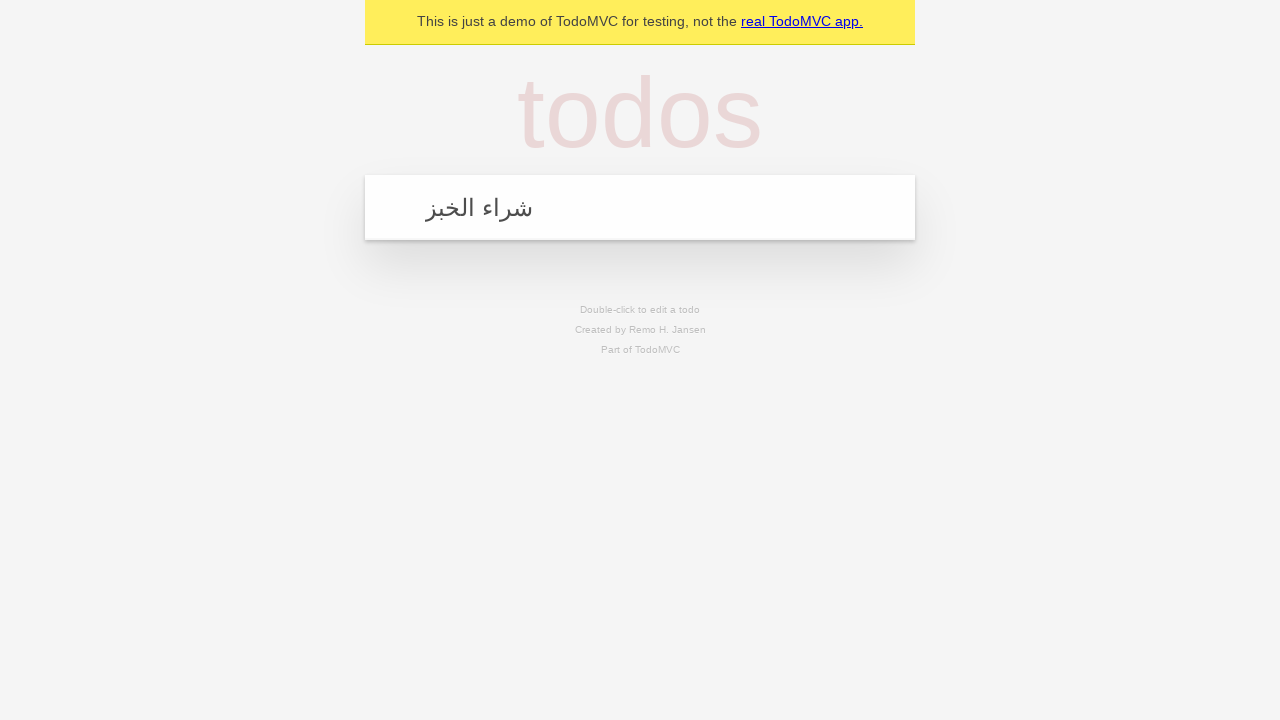

Pressed Enter to add the Arabic todo item on input.new-todo
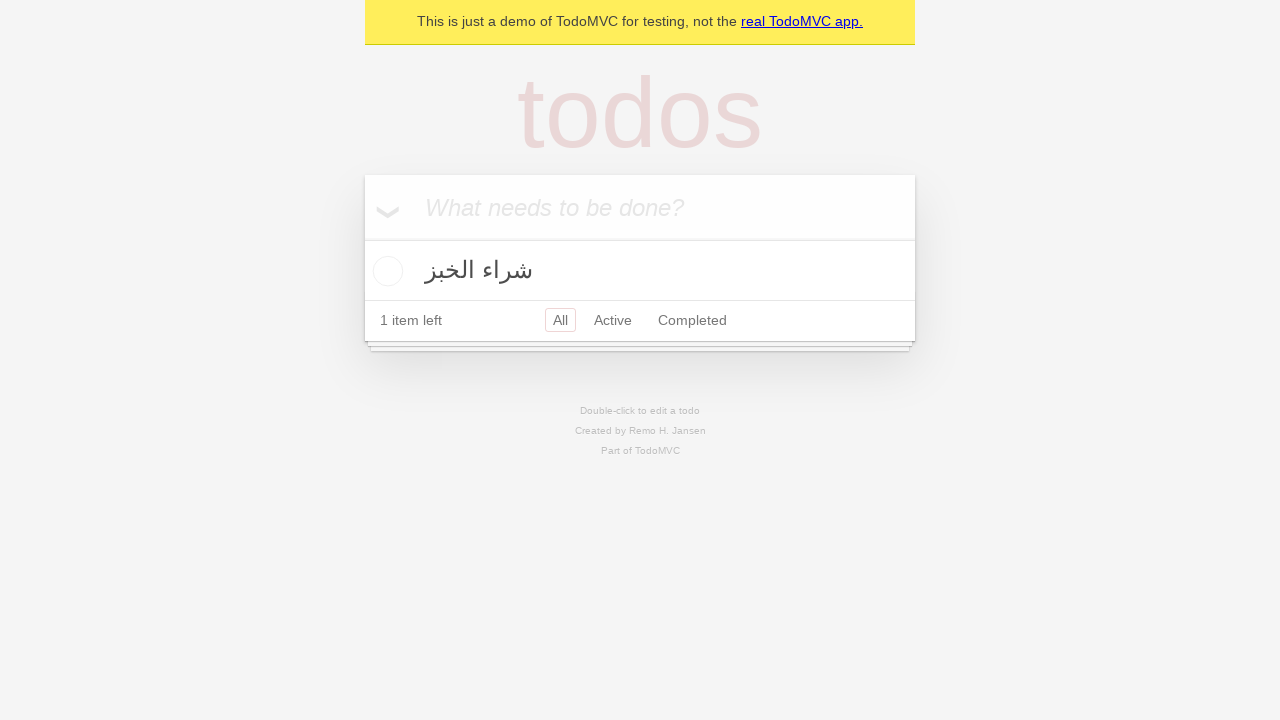

Todo item successfully added to the list
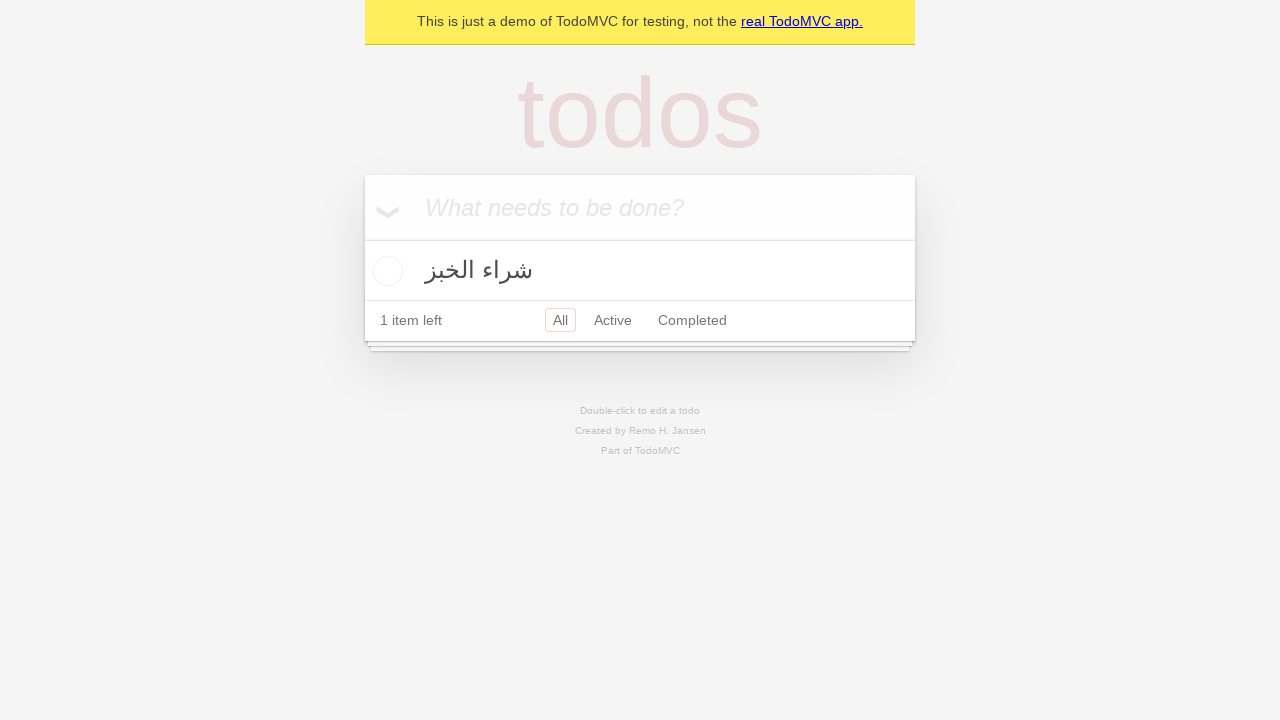

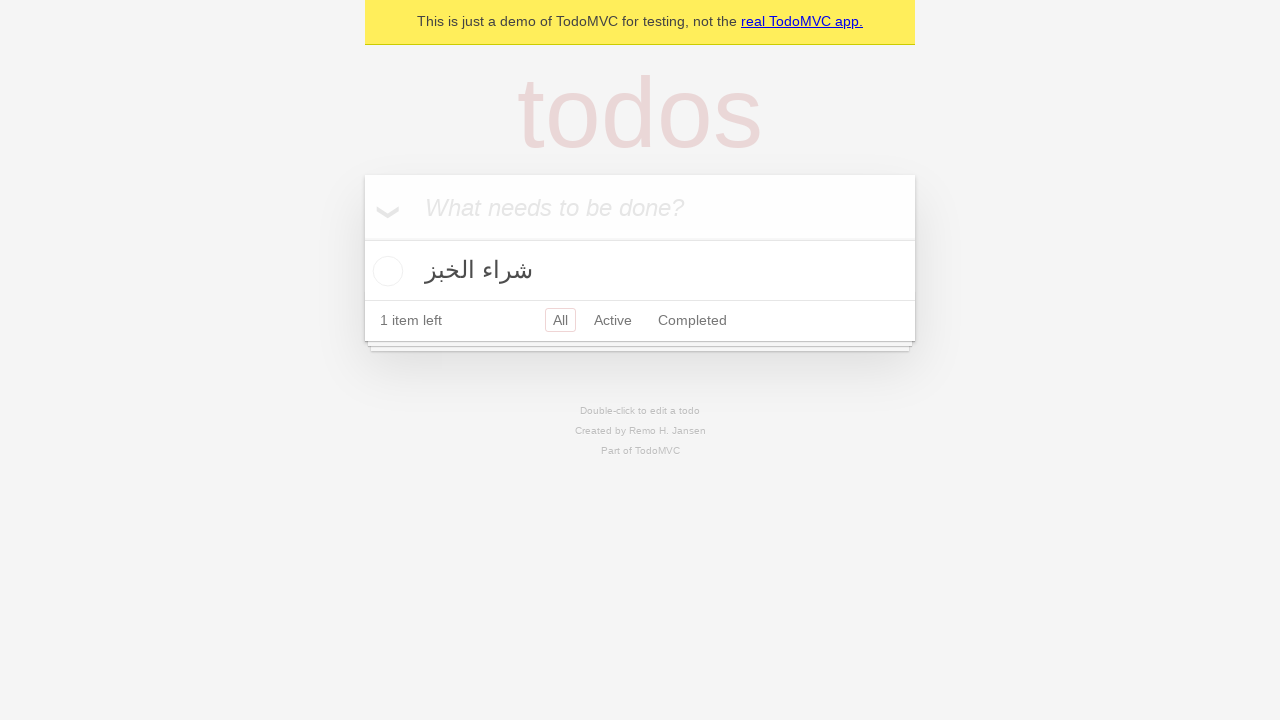